Tests file download functionality by clicking the download button

Starting URL: https://demoqa.com/upload-download

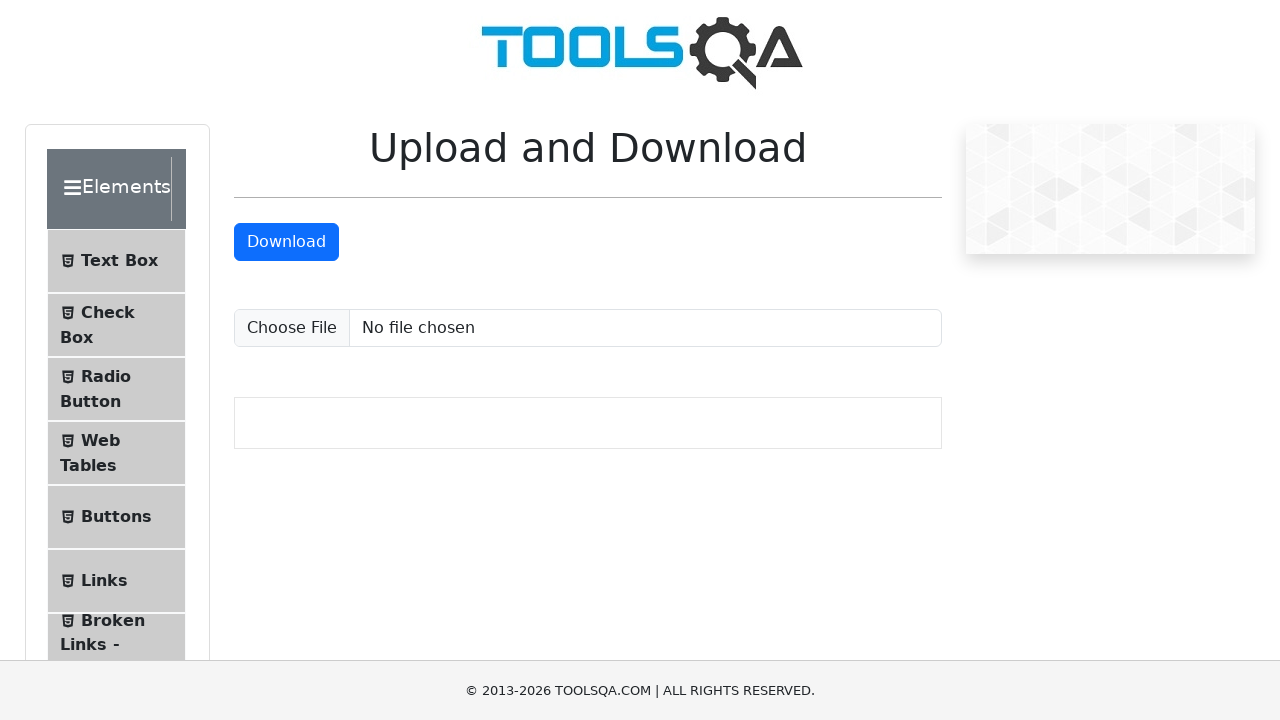

Clicked download button to initiate file download at (286, 242) on #downloadButton
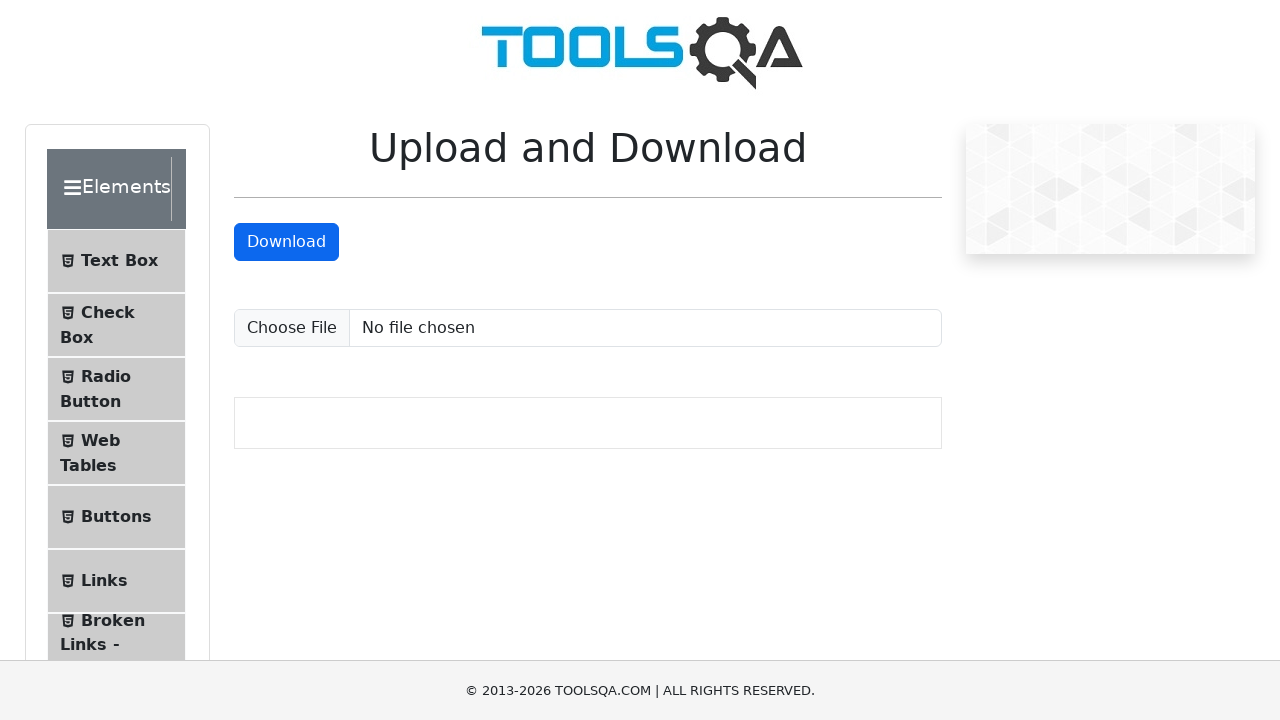

Download object captured from download handler
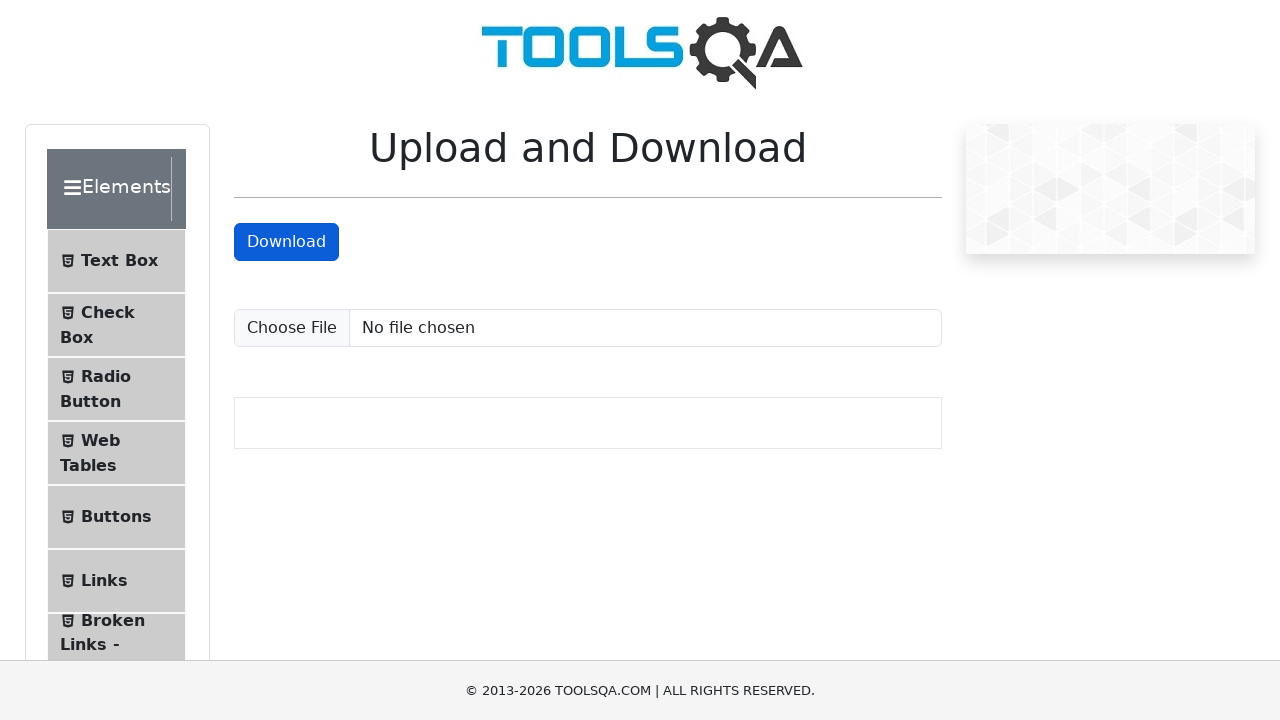

Download completed and file path retrieved
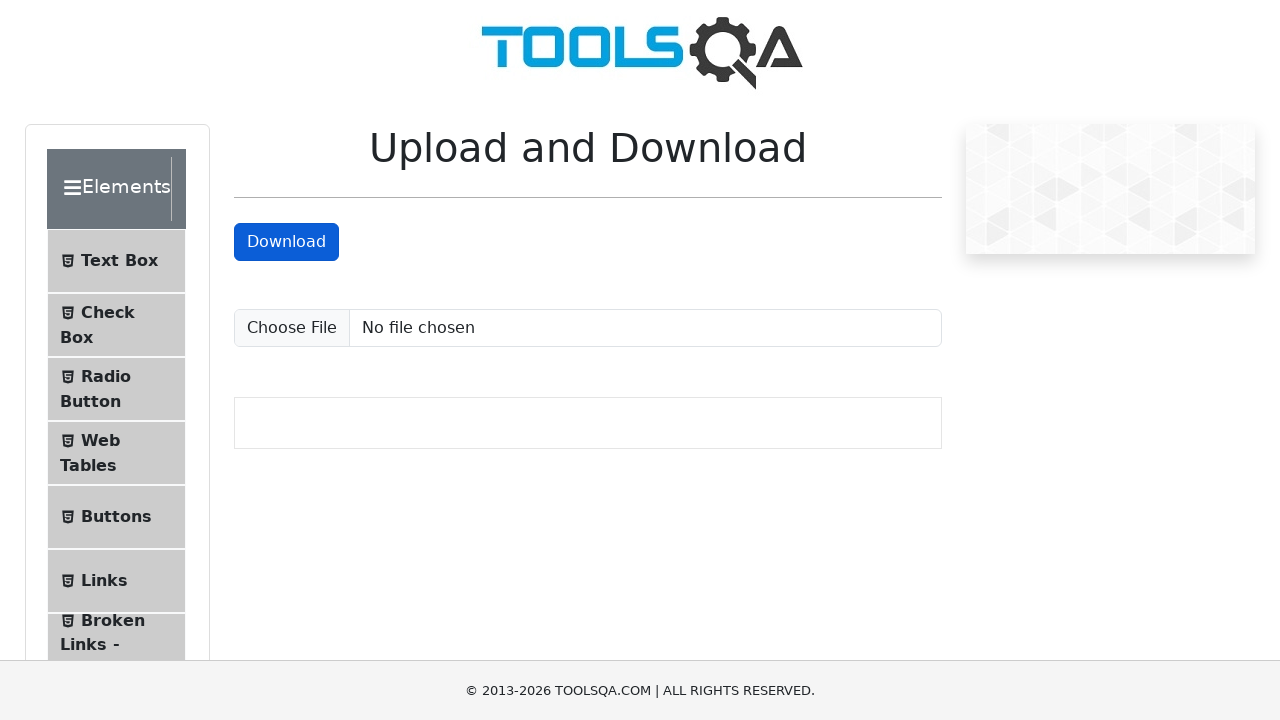

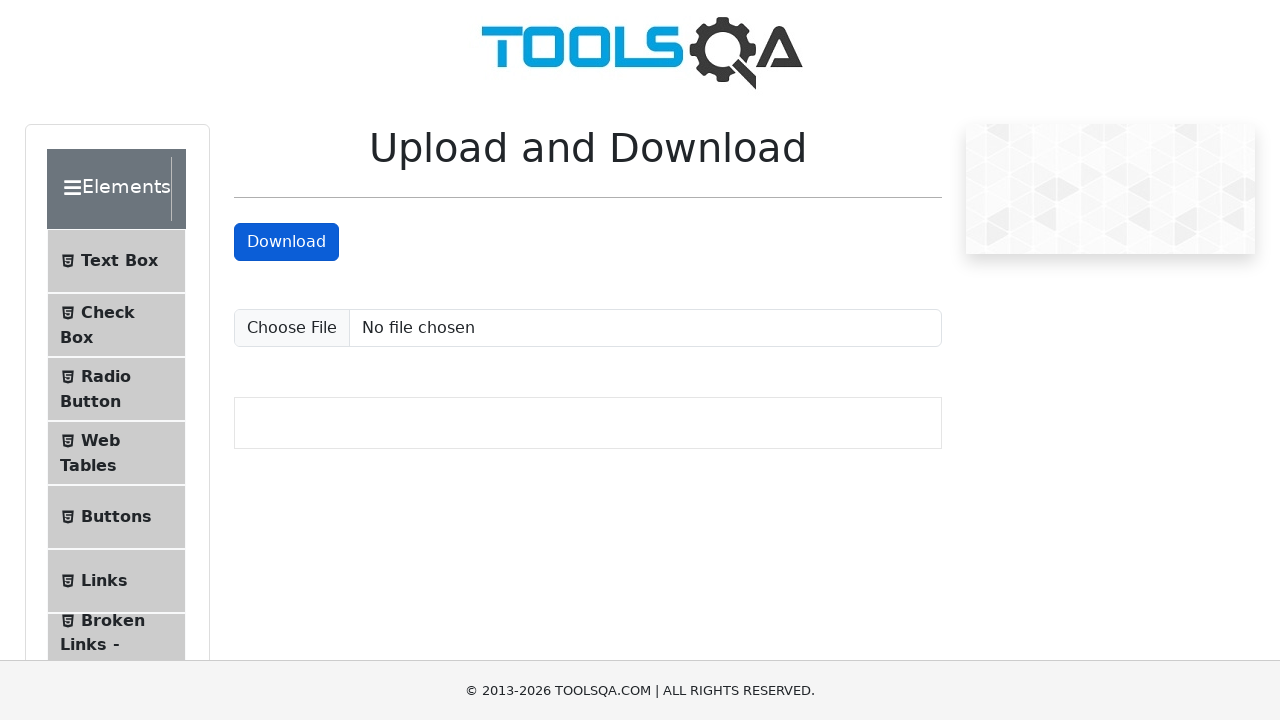